Tests that entered text is trimmed when editing a todo item

Starting URL: https://demo.playwright.dev/todomvc

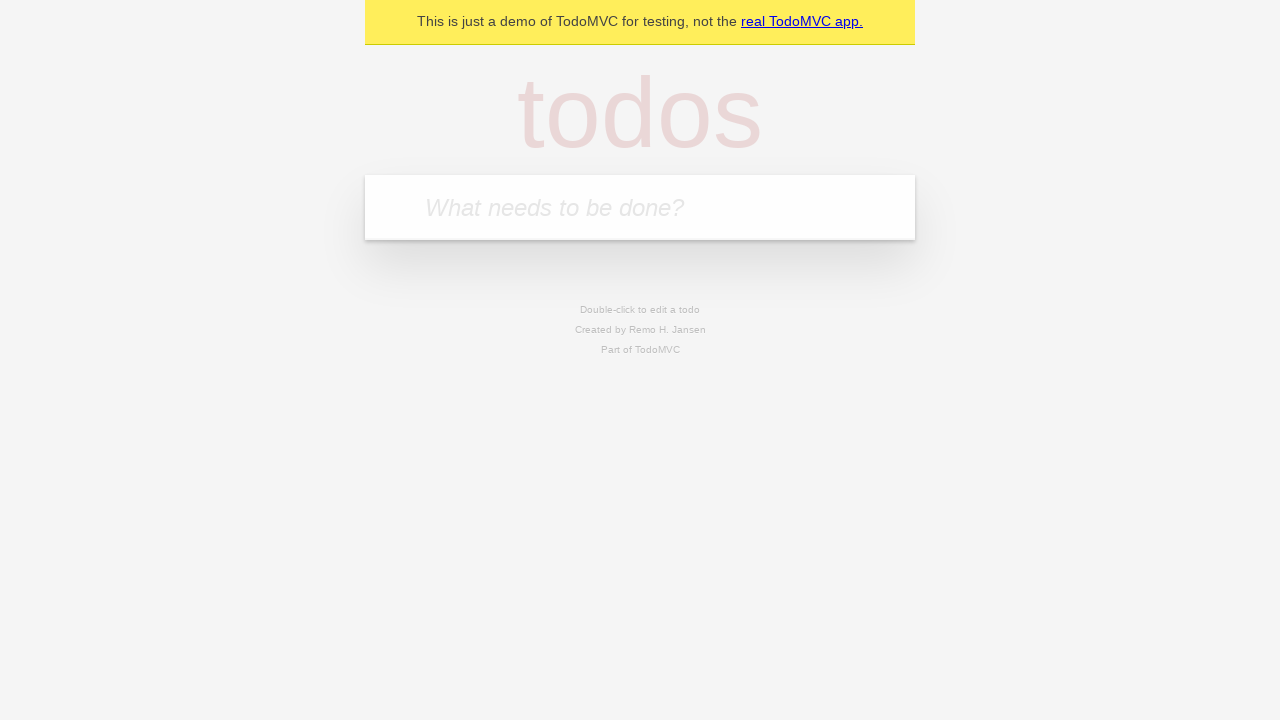

Filled todo input with 'buy some cheese' on internal:attr=[placeholder="What needs to be done?"i]
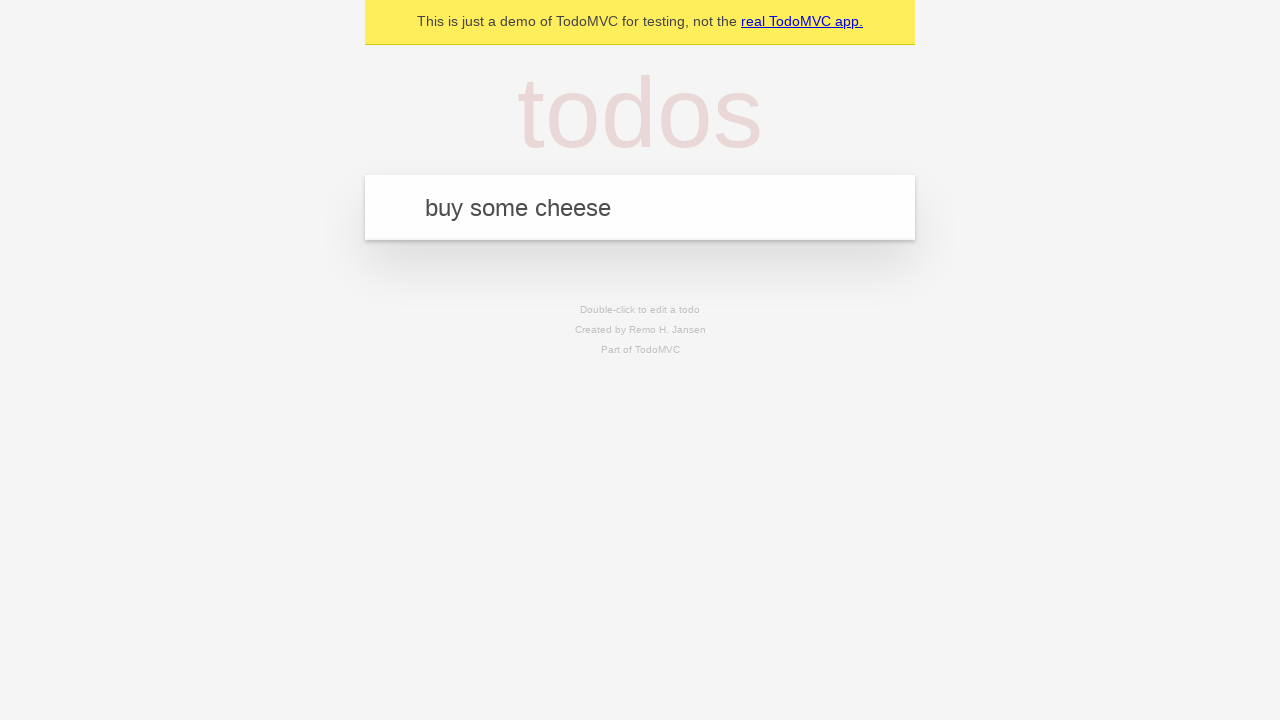

Pressed Enter to create first todo item on internal:attr=[placeholder="What needs to be done?"i]
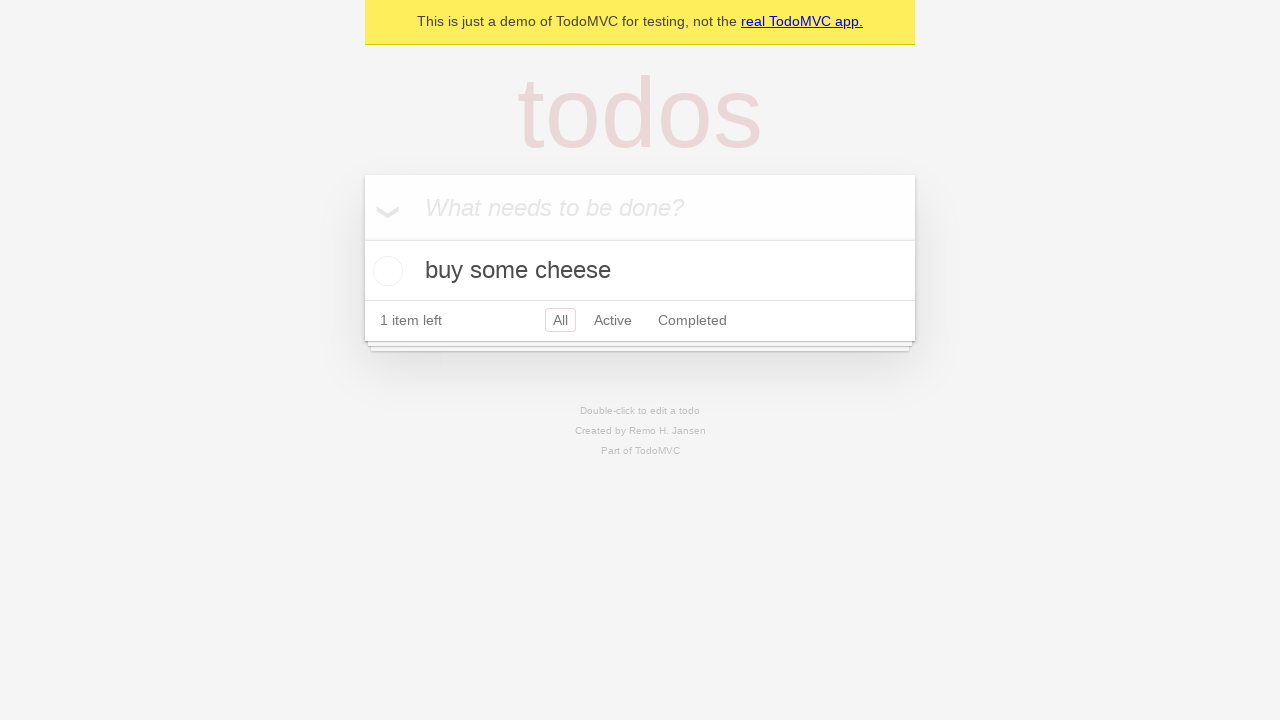

Filled todo input with 'feed the cat' on internal:attr=[placeholder="What needs to be done?"i]
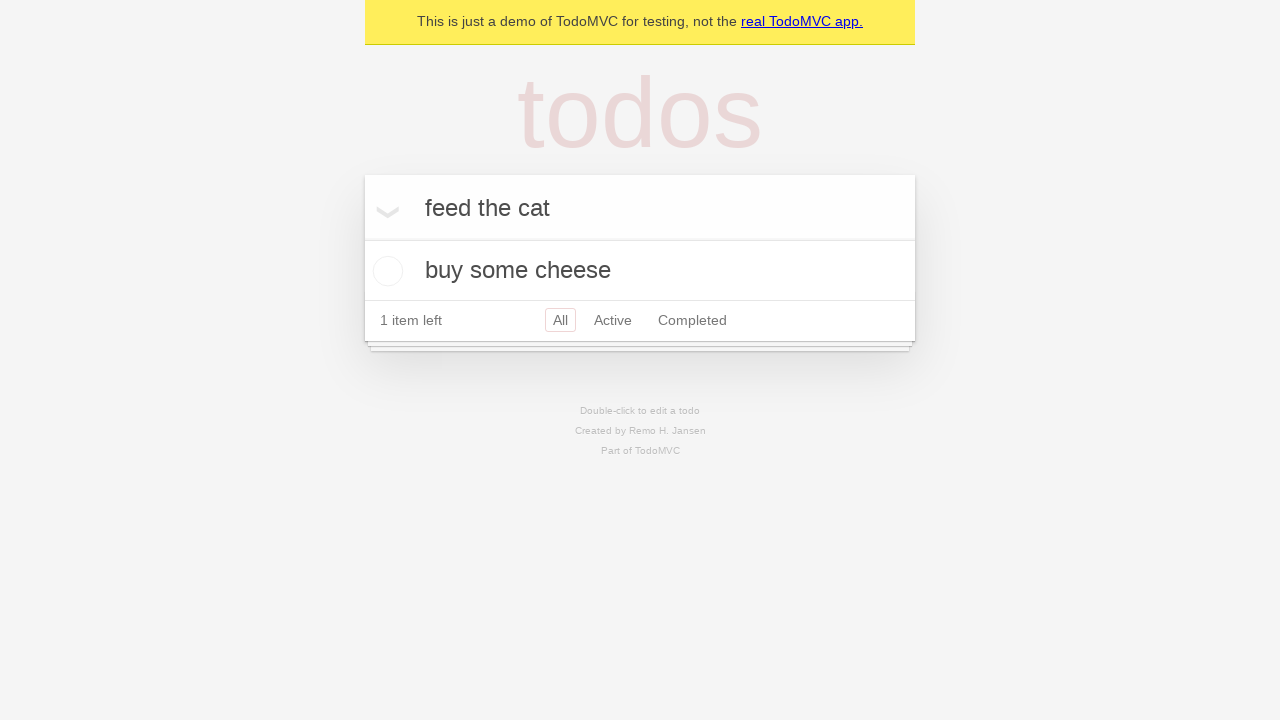

Pressed Enter to create second todo item on internal:attr=[placeholder="What needs to be done?"i]
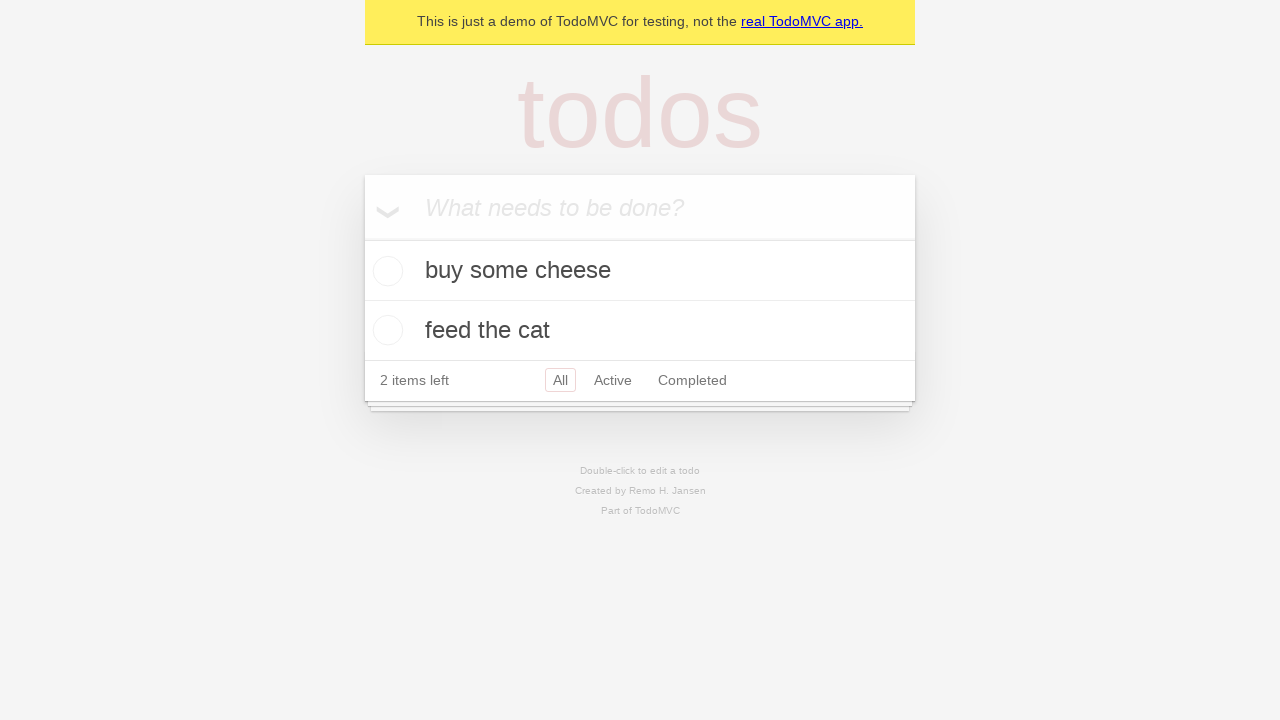

Filled todo input with 'book a doctors appointment' on internal:attr=[placeholder="What needs to be done?"i]
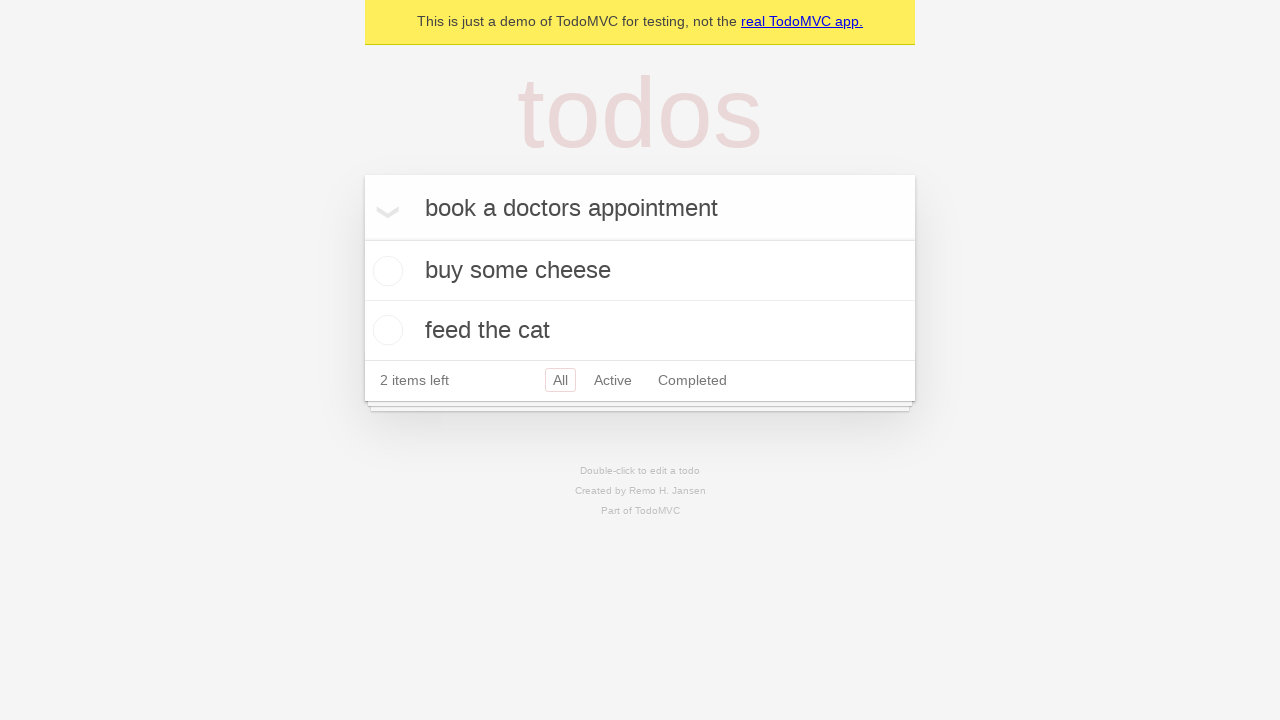

Pressed Enter to create third todo item on internal:attr=[placeholder="What needs to be done?"i]
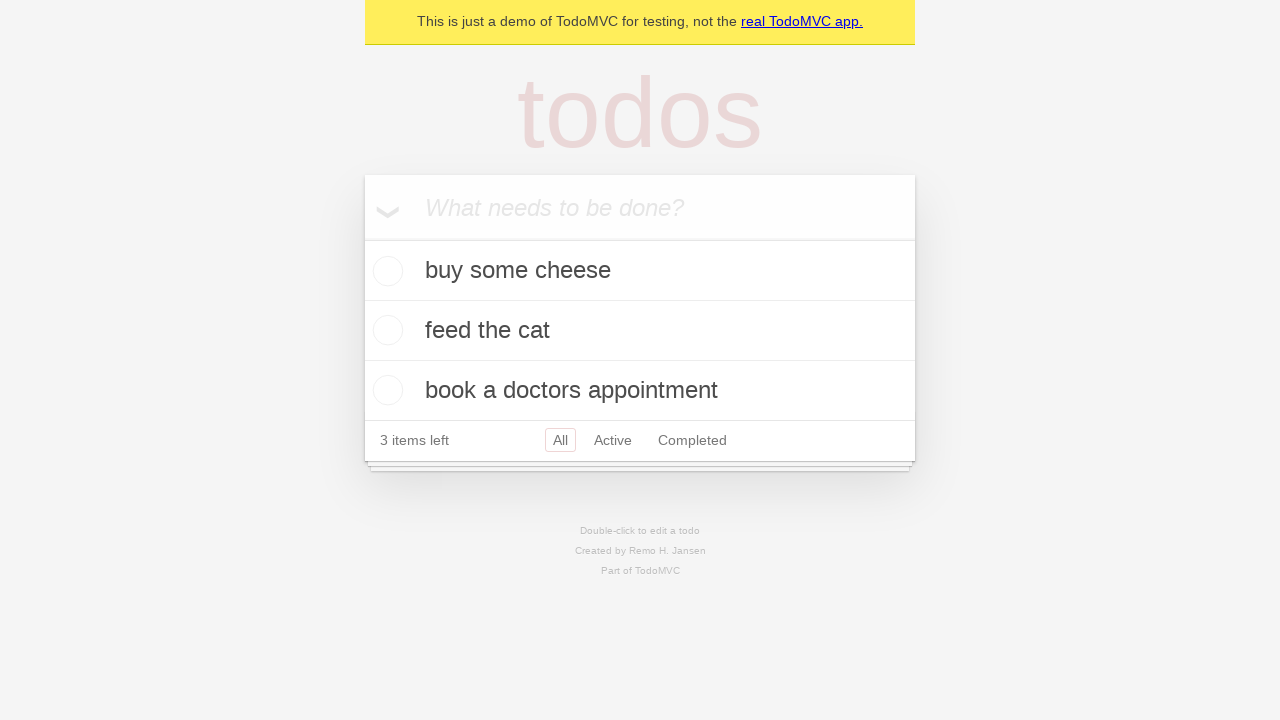

Double-clicked second todo item to enter edit mode at (640, 331) on internal:testid=[data-testid="todo-item"s] >> nth=1
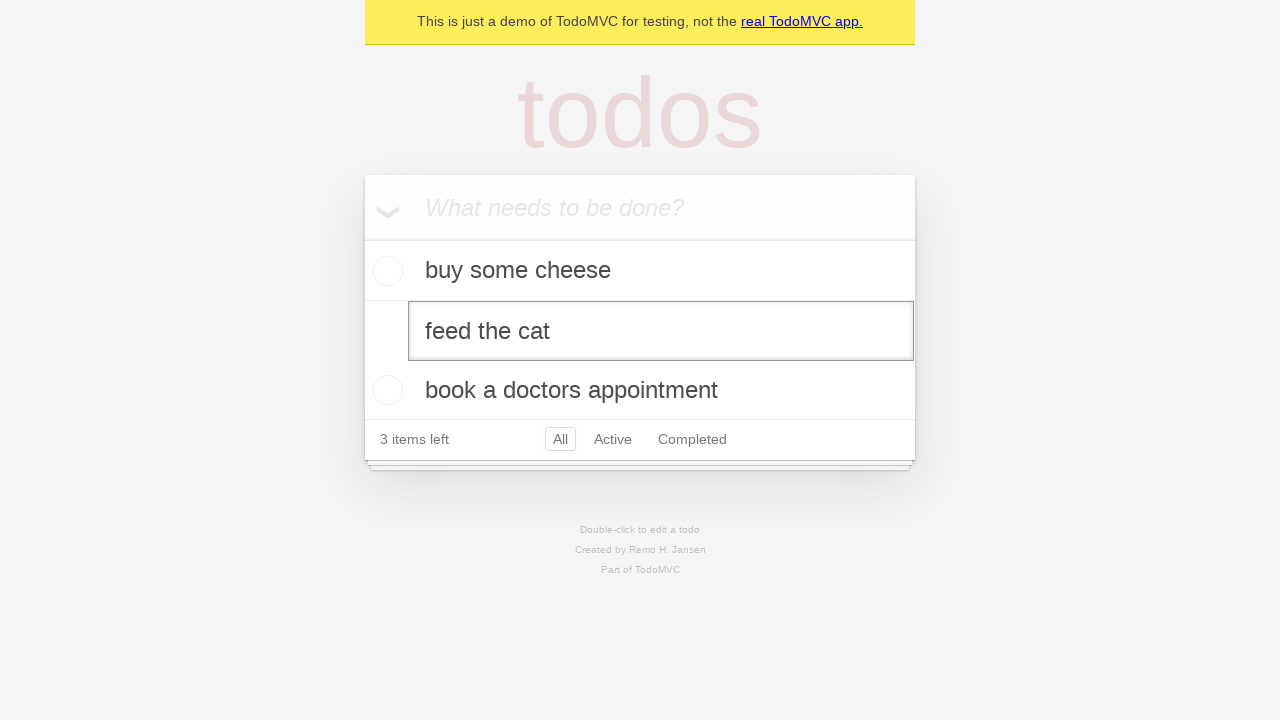

Filled edit field with '    buy some sausages    ' (with leading/trailing whitespace) on internal:testid=[data-testid="todo-item"s] >> nth=1 >> internal:role=textbox[nam
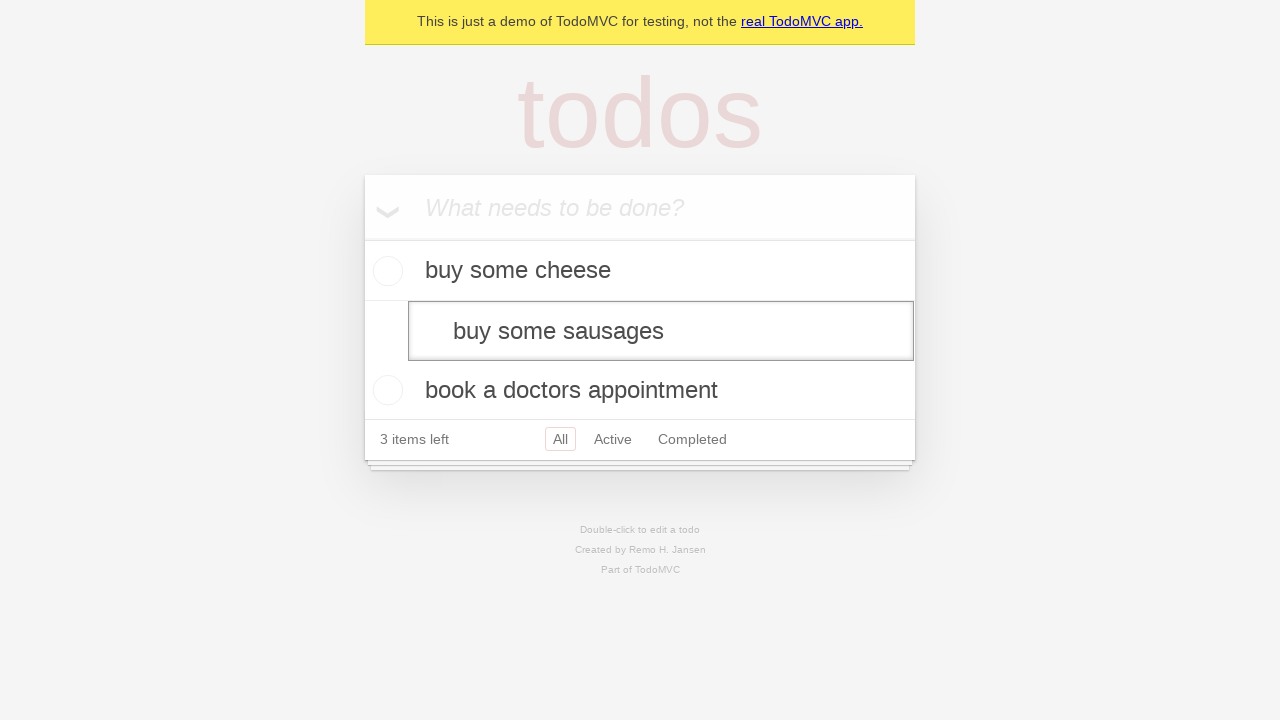

Pressed Enter to save edited todo item with trimmed text on internal:testid=[data-testid="todo-item"s] >> nth=1 >> internal:role=textbox[nam
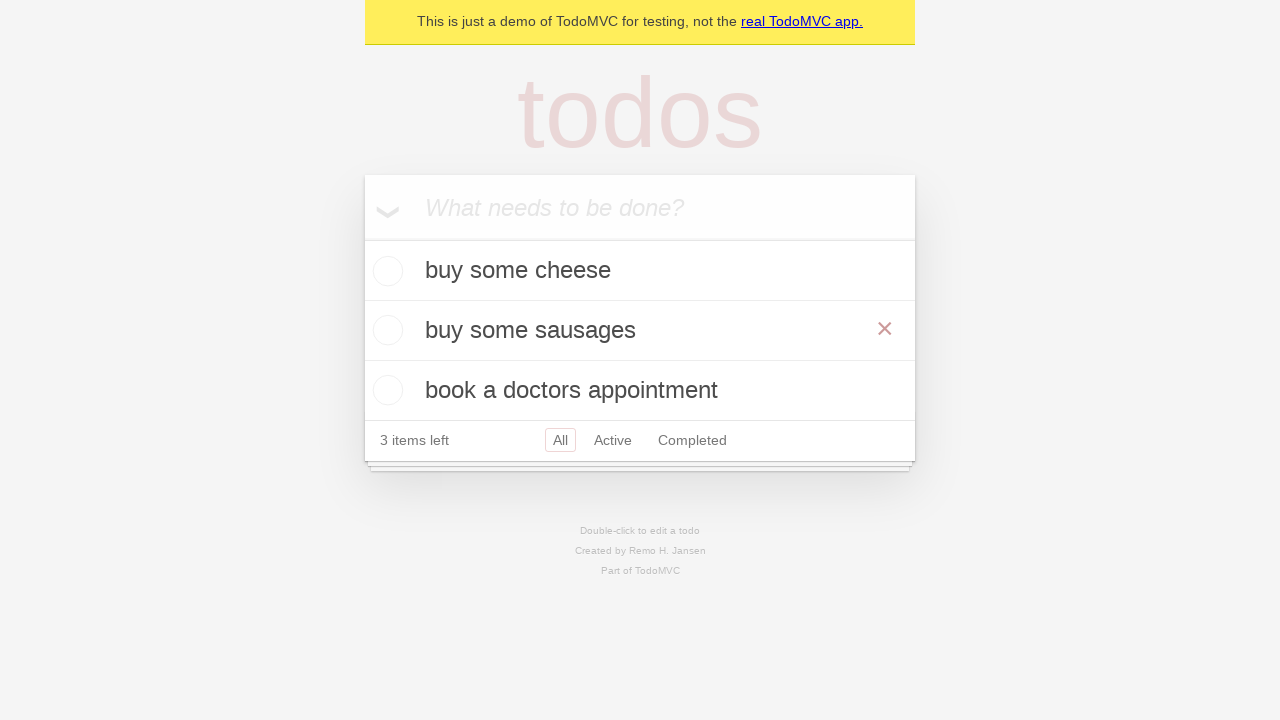

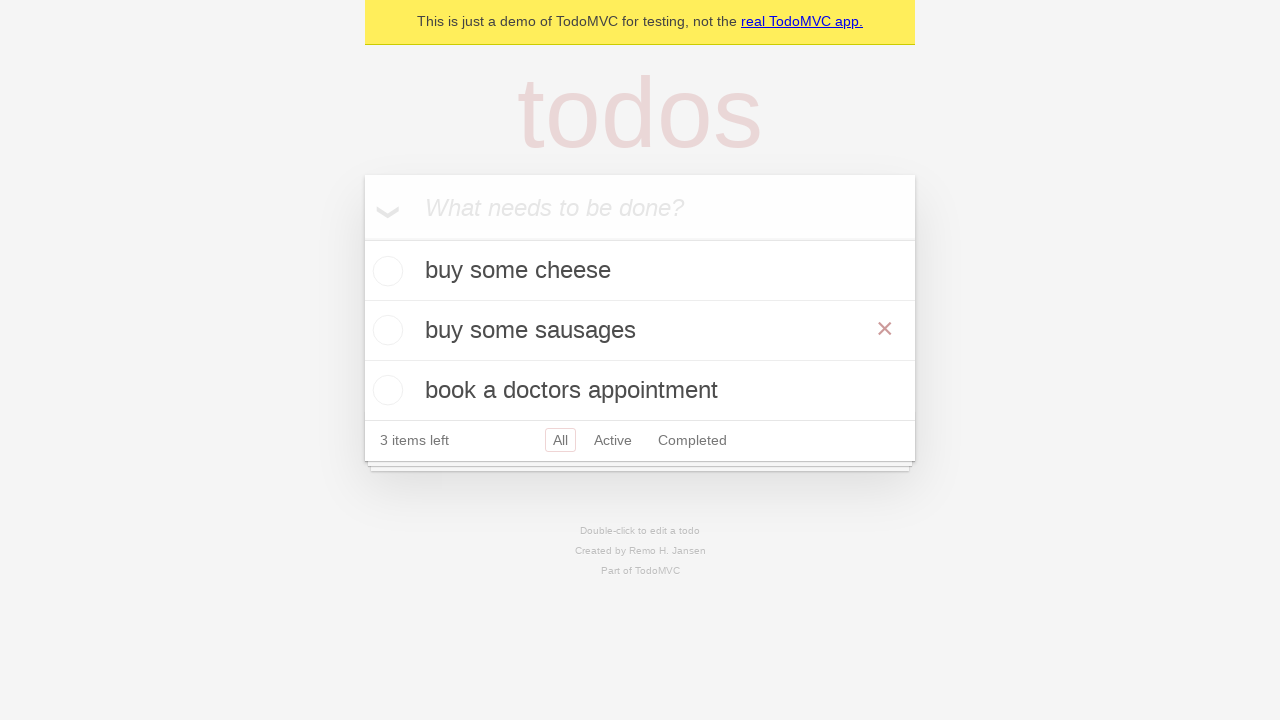